Tests Target.com search functionality by entering a product search term and clicking the search button

Starting URL: https://www.target.com/

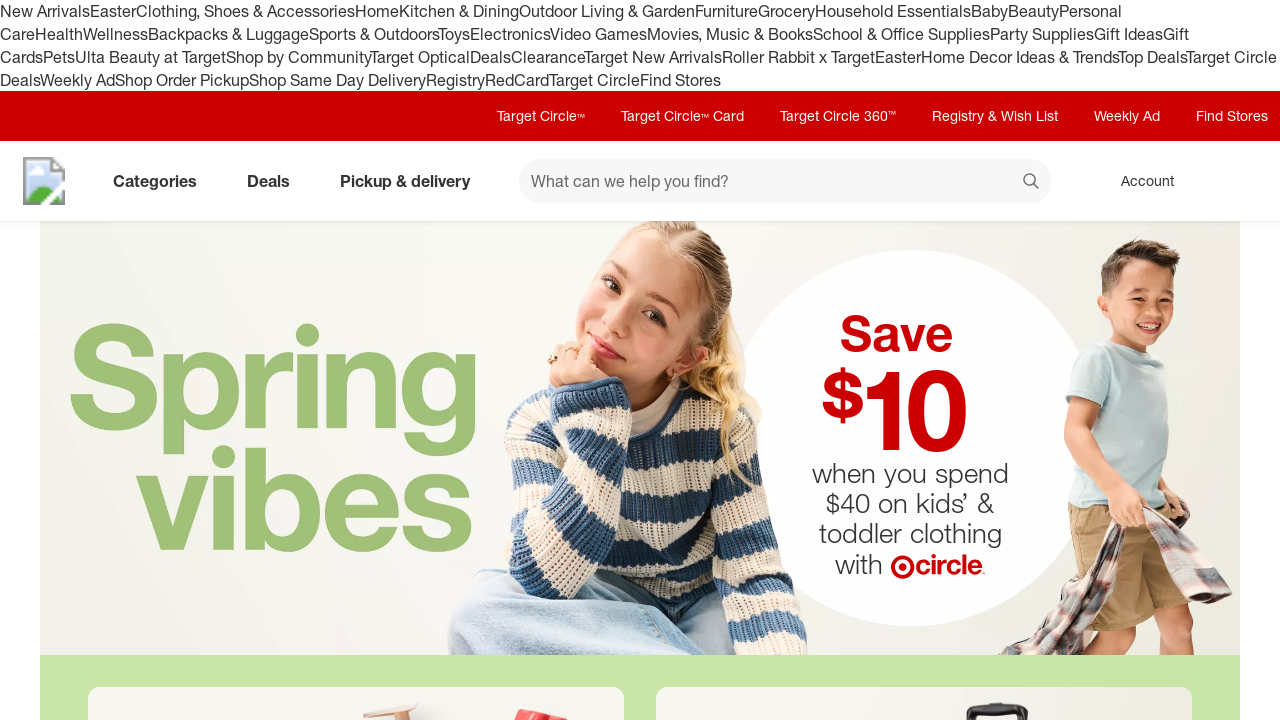

Filled search field with 'wireless headphones' on #search
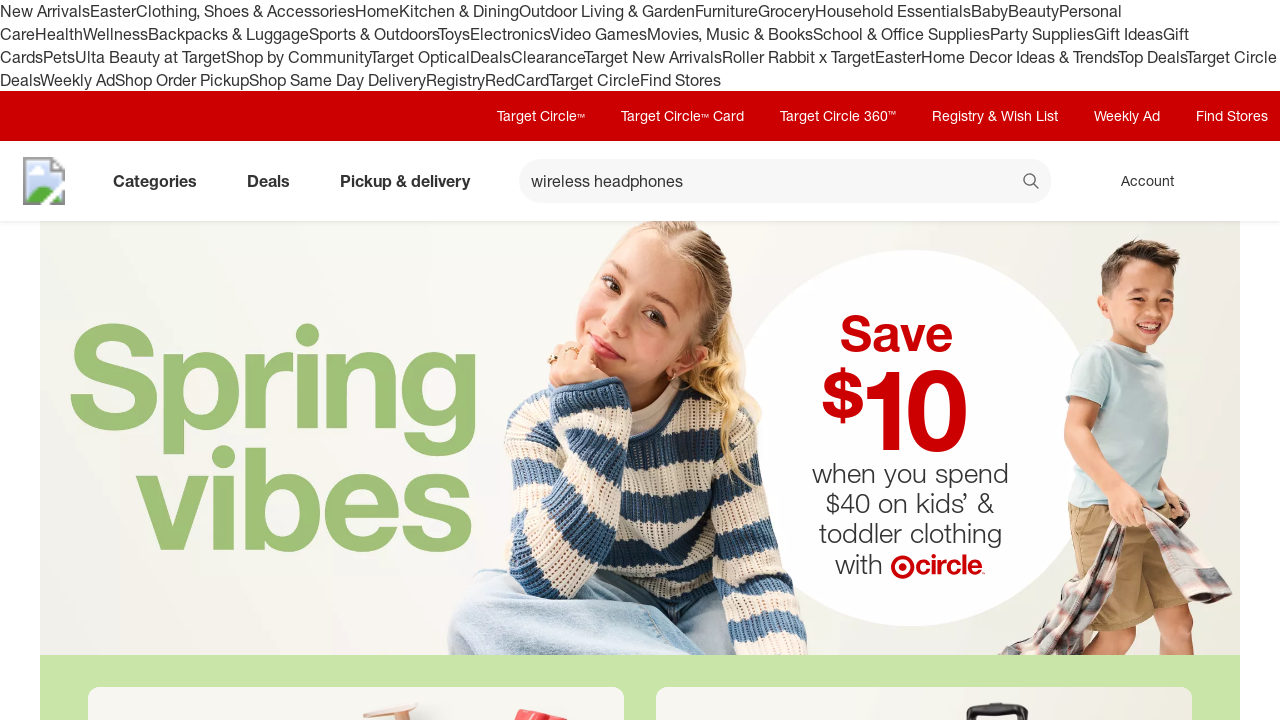

Clicked search button to execute search at (1032, 183) on button[data-test='@web/Search/SearchButton']
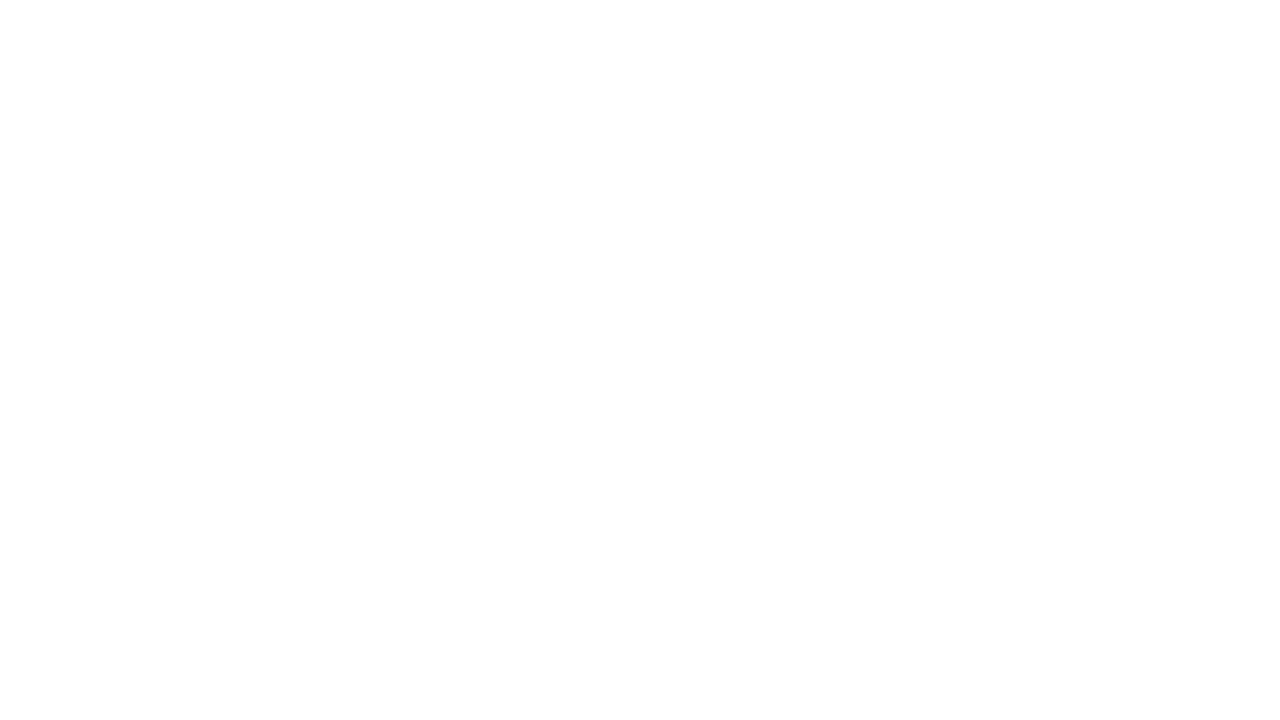

Search results page loaded successfully
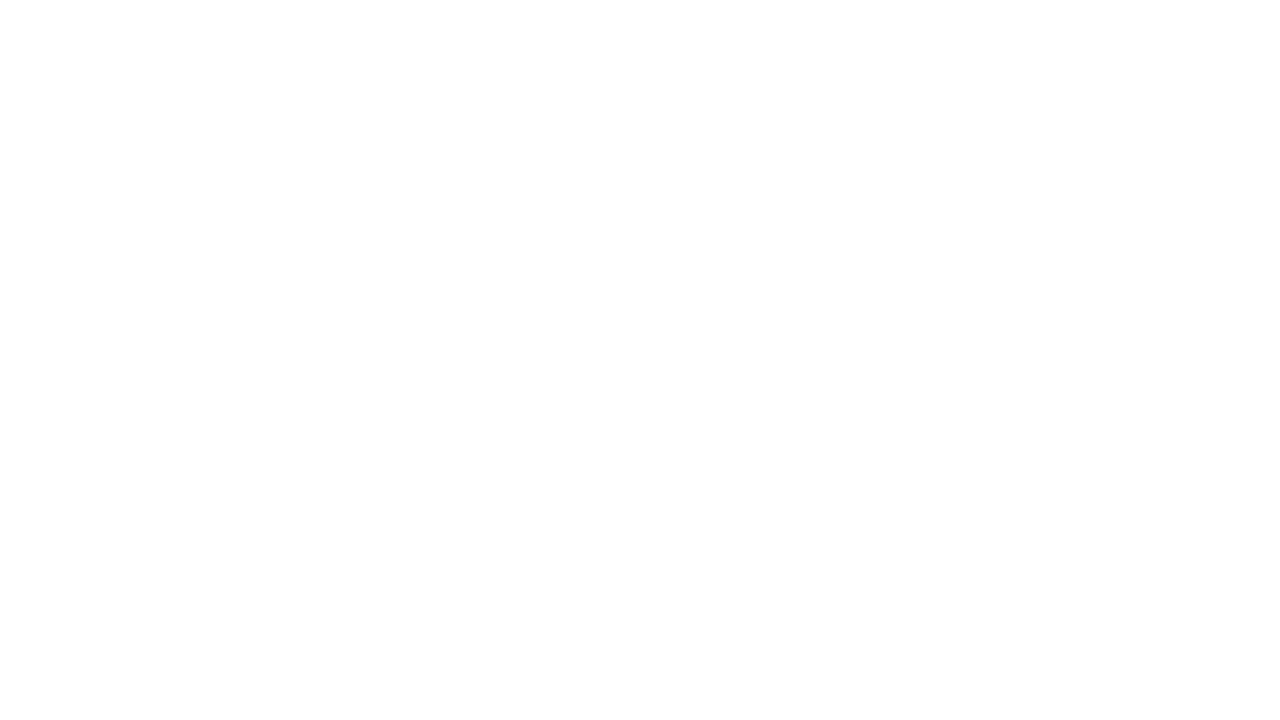

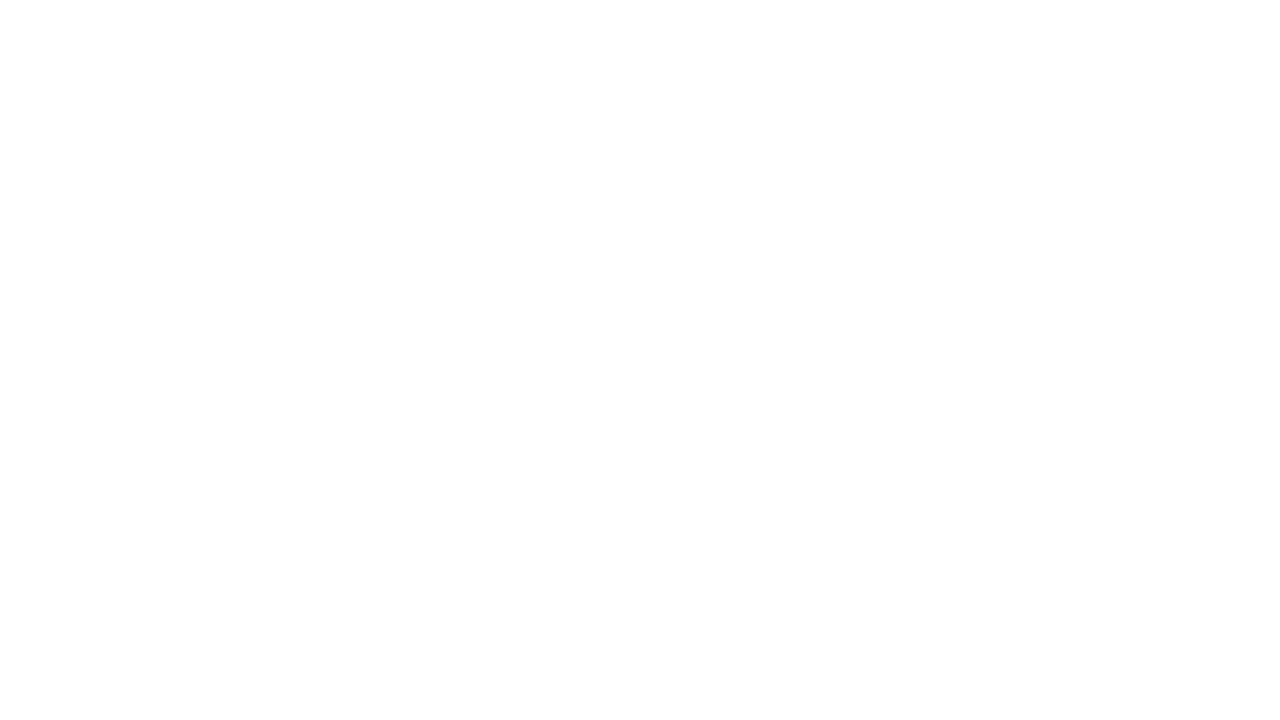